Tests dropdown menu interaction by clicking a dropdown button, waiting for the Facebook link to become visible, and then clicking it.

Starting URL: http://omayo.blogspot.com/

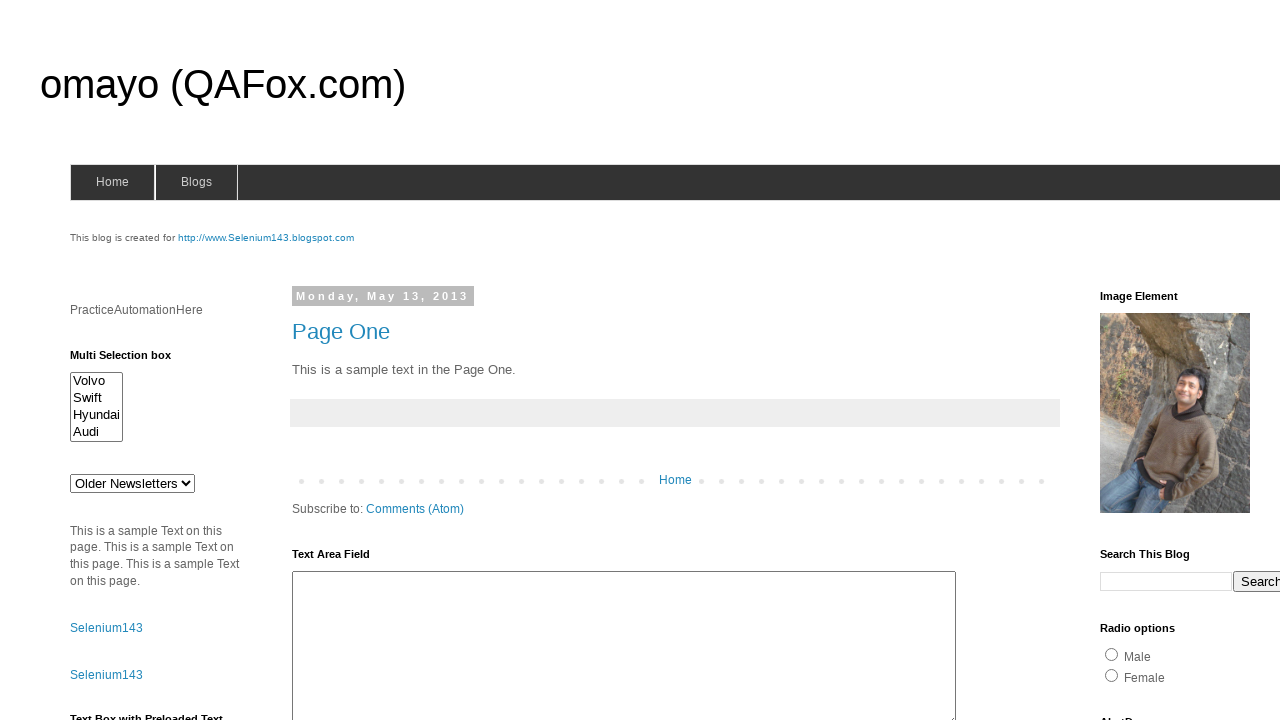

Clicked dropdown button to open menu at (1227, 360) on button.dropbtn
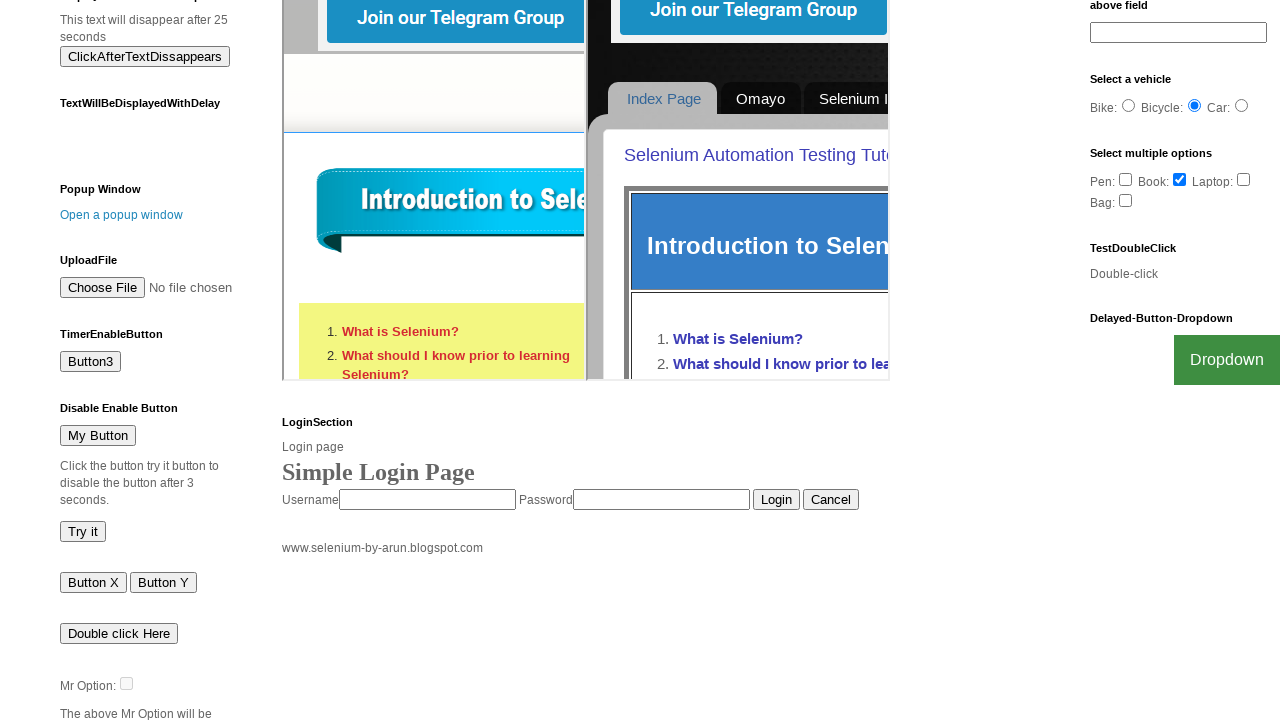

Facebook link became visible in dropdown menu
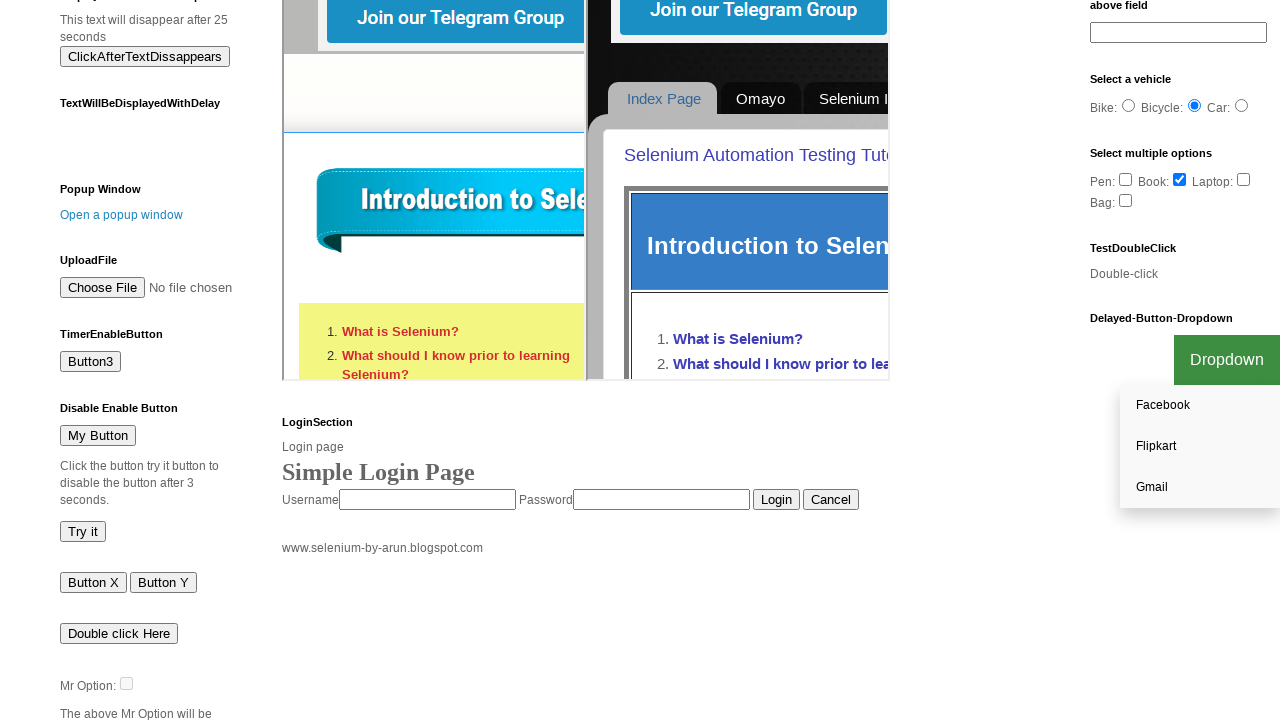

Clicked Facebook link in dropdown at (1200, 406) on xpath=//a[text()='Facebook']
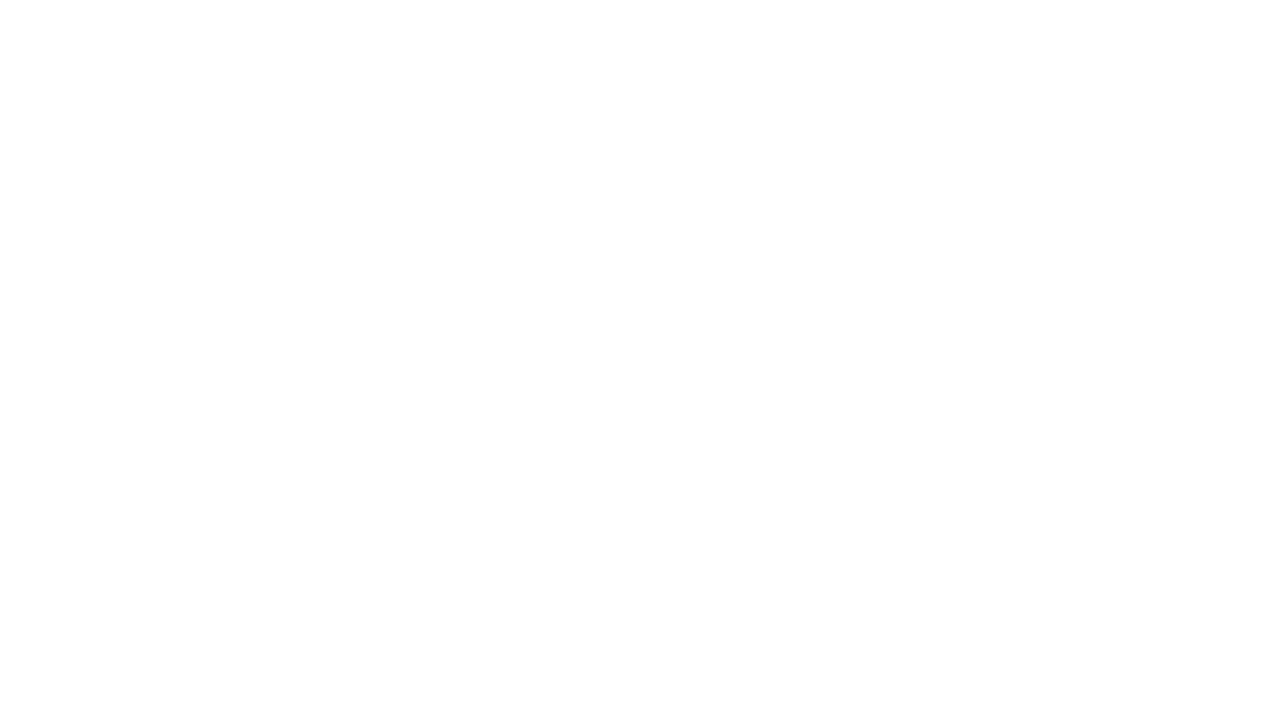

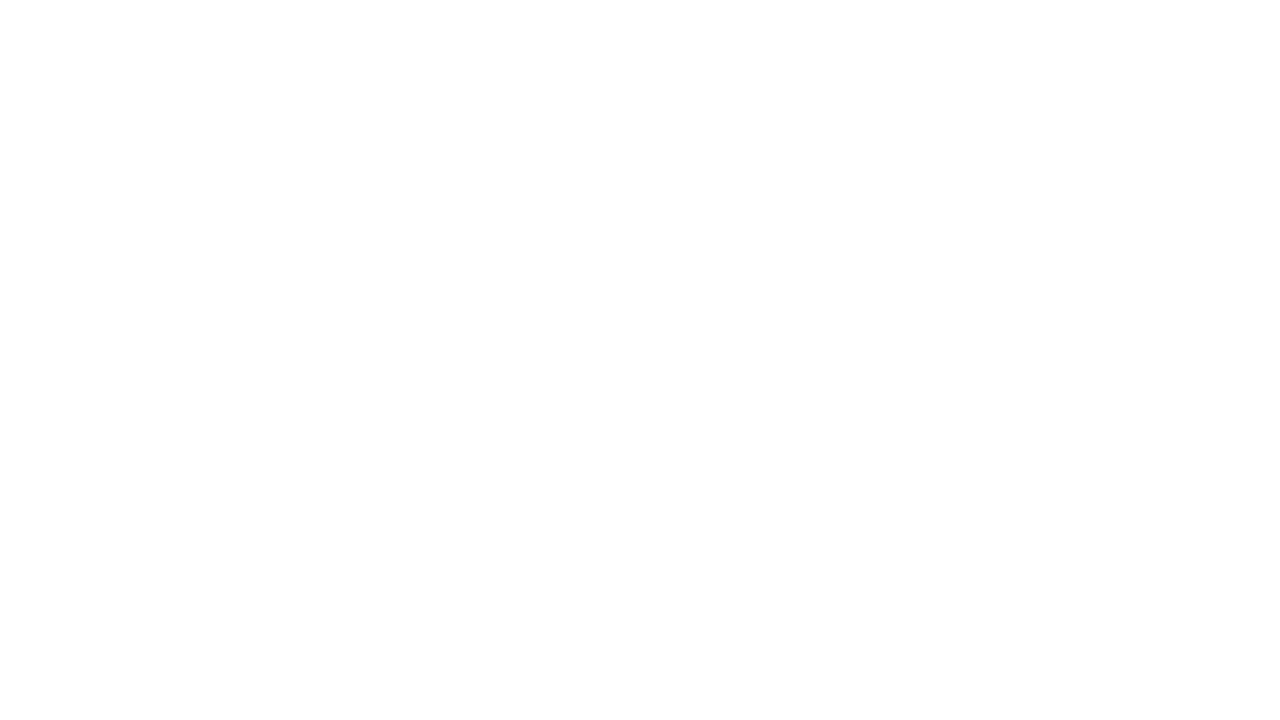